Tests that the counter displays the current number of todo items

Starting URL: https://demo.playwright.dev/todomvc

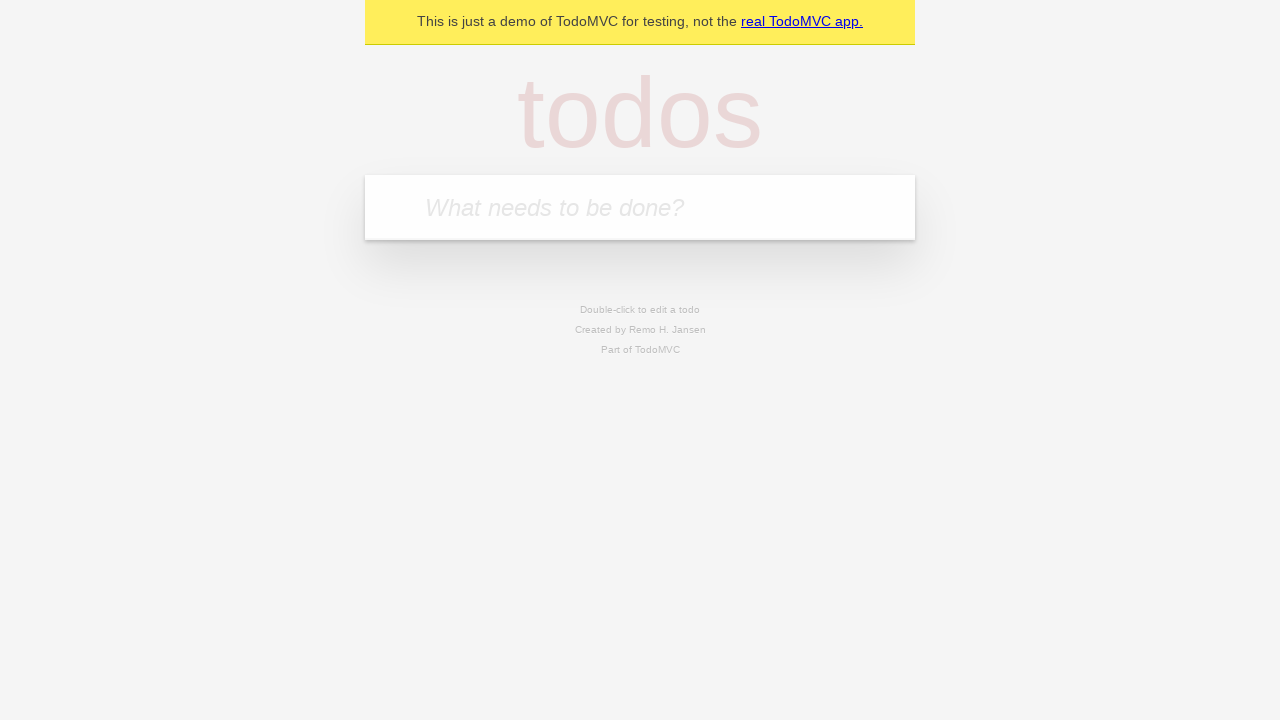

Located the todo input field
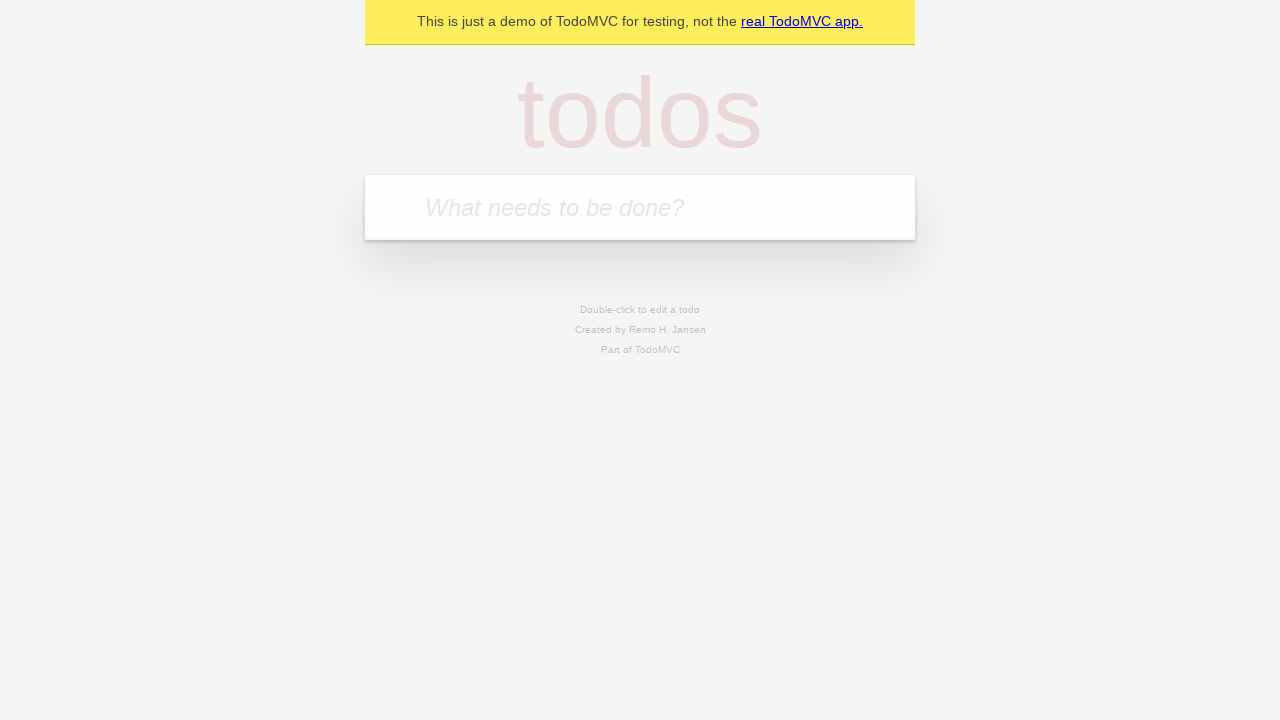

Filled todo input with 'buy some cheese' on internal:attr=[placeholder="What needs to be done?"i]
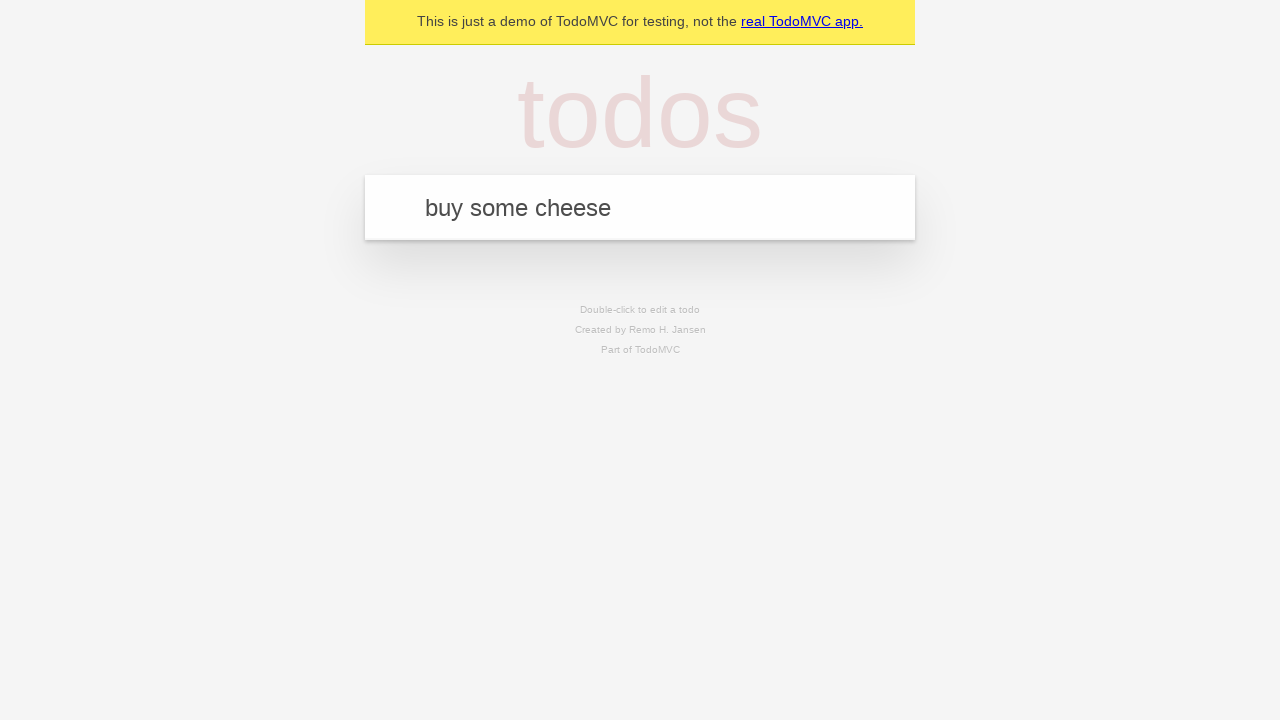

Pressed Enter to add first todo item on internal:attr=[placeholder="What needs to be done?"i]
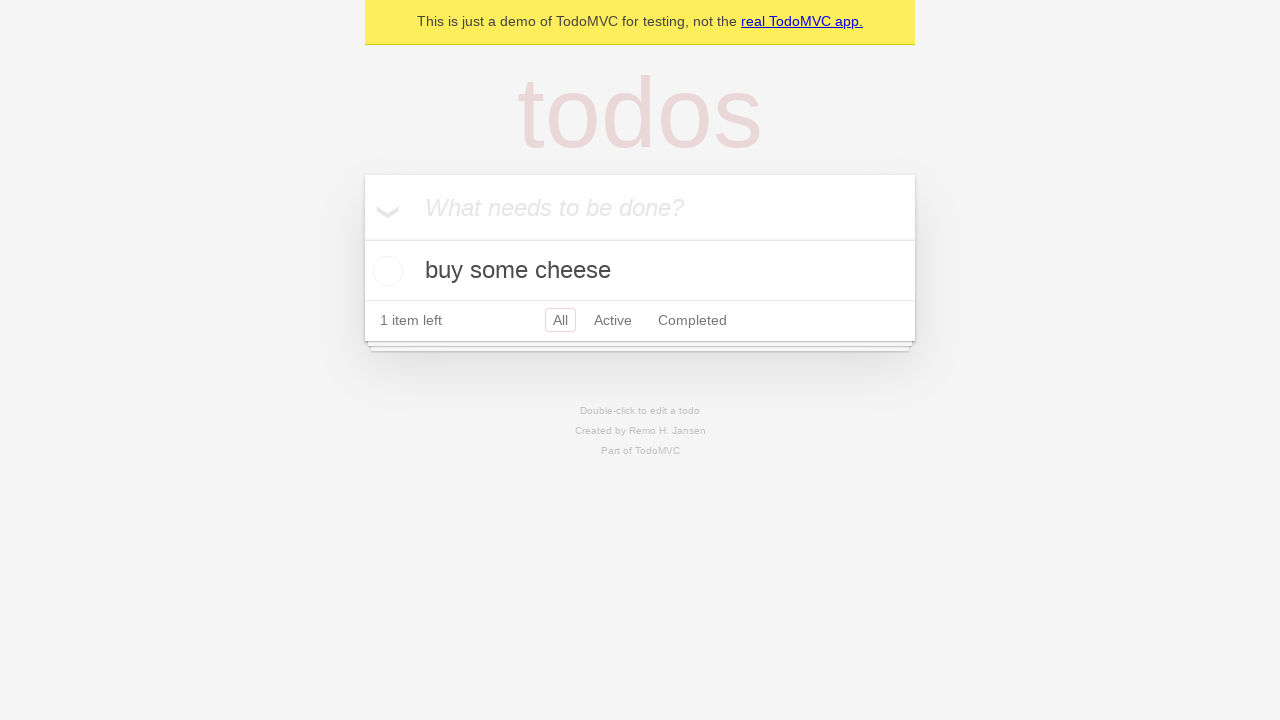

Todo counter element loaded and is visible
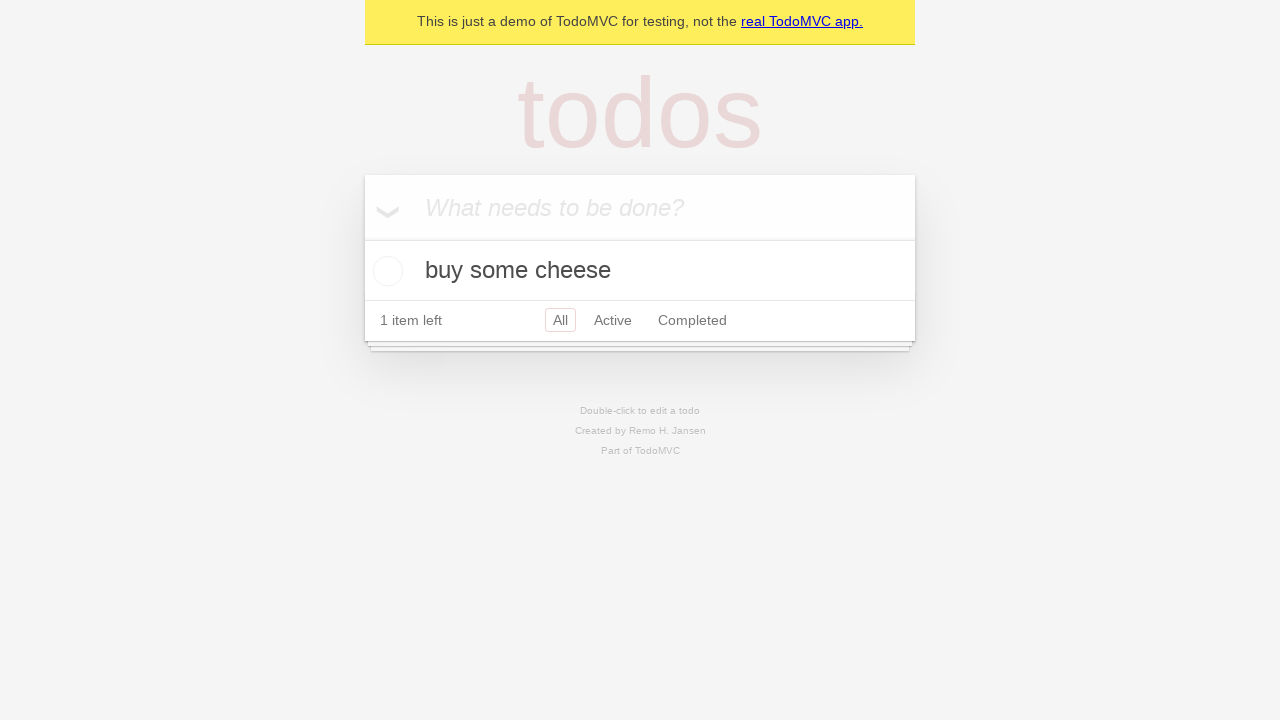

Filled todo input with 'feed the cat' on internal:attr=[placeholder="What needs to be done?"i]
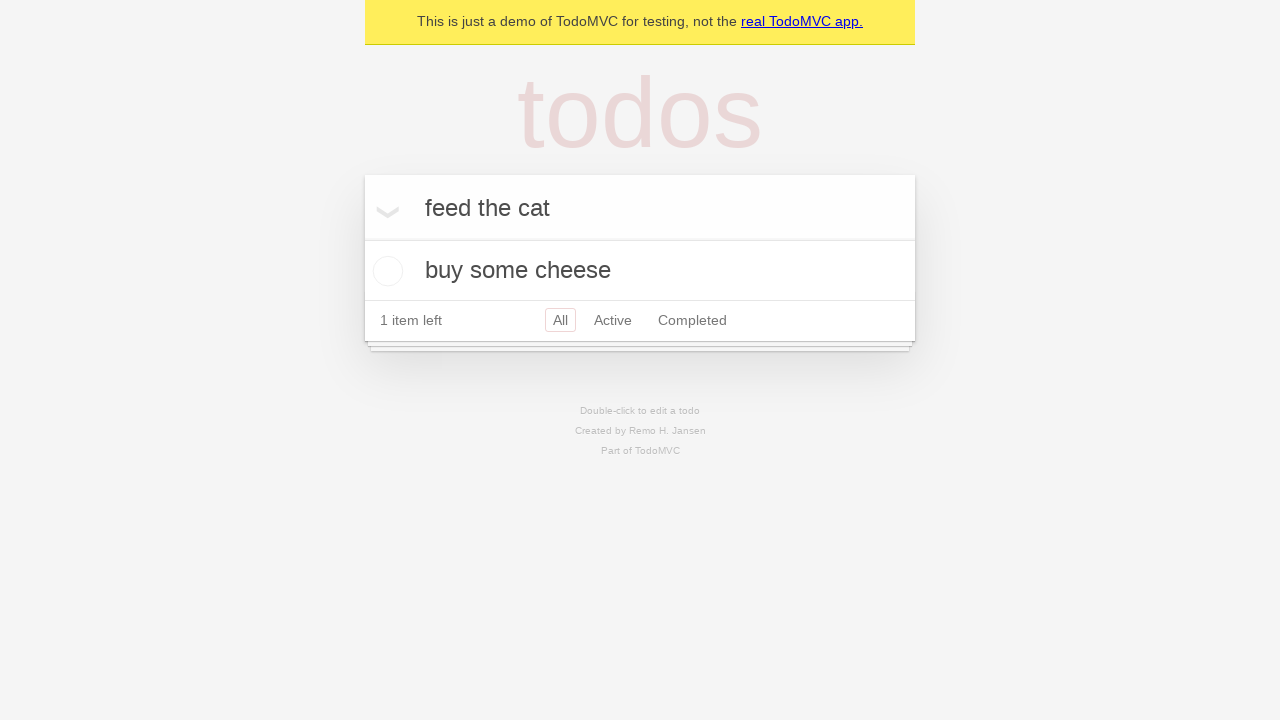

Pressed Enter to add second todo item on internal:attr=[placeholder="What needs to be done?"i]
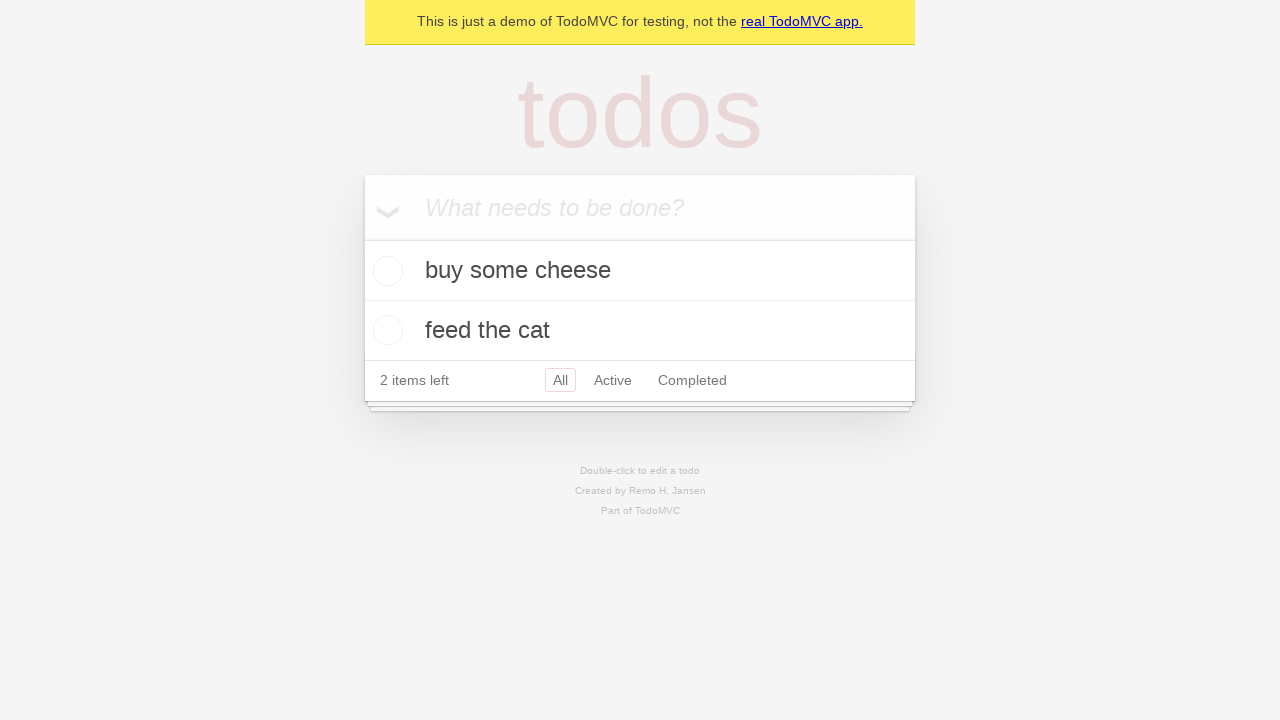

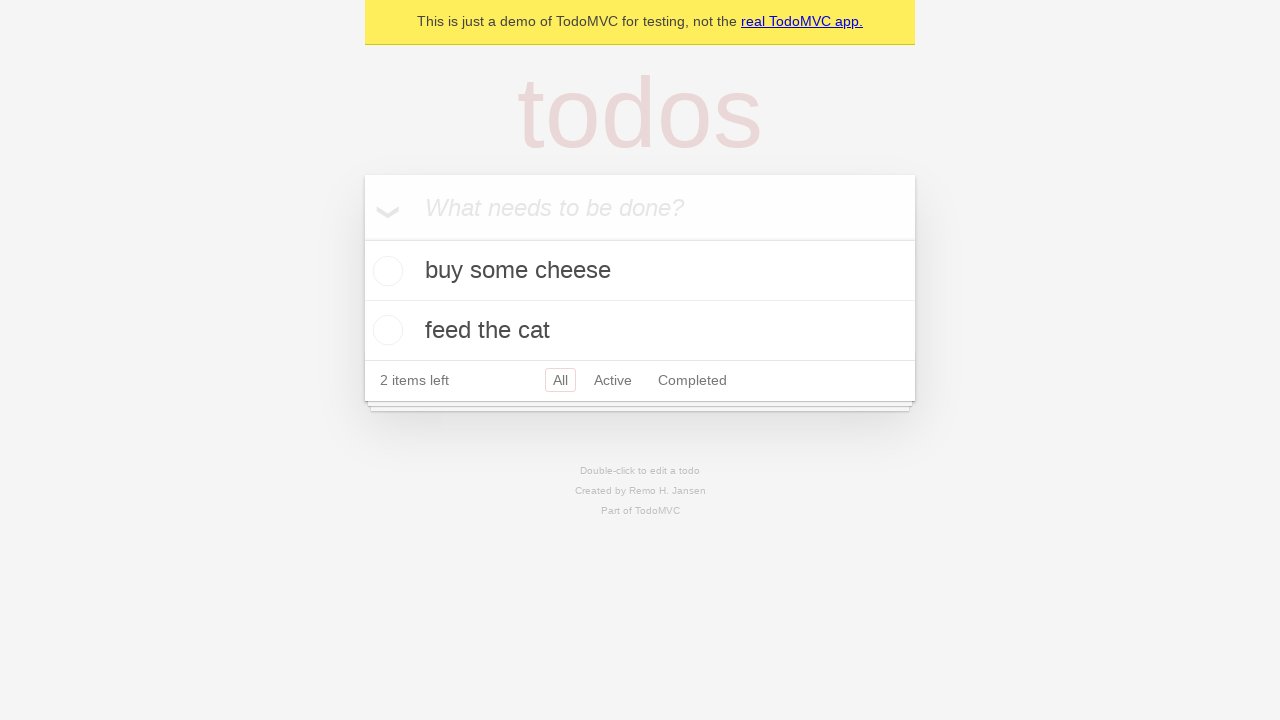